Tests handling multiple checkboxes by selecting all unselected checkboxes on a web form

Starting URL: https://bonigarcia.dev/selenium-webdriver-java/web-form.html

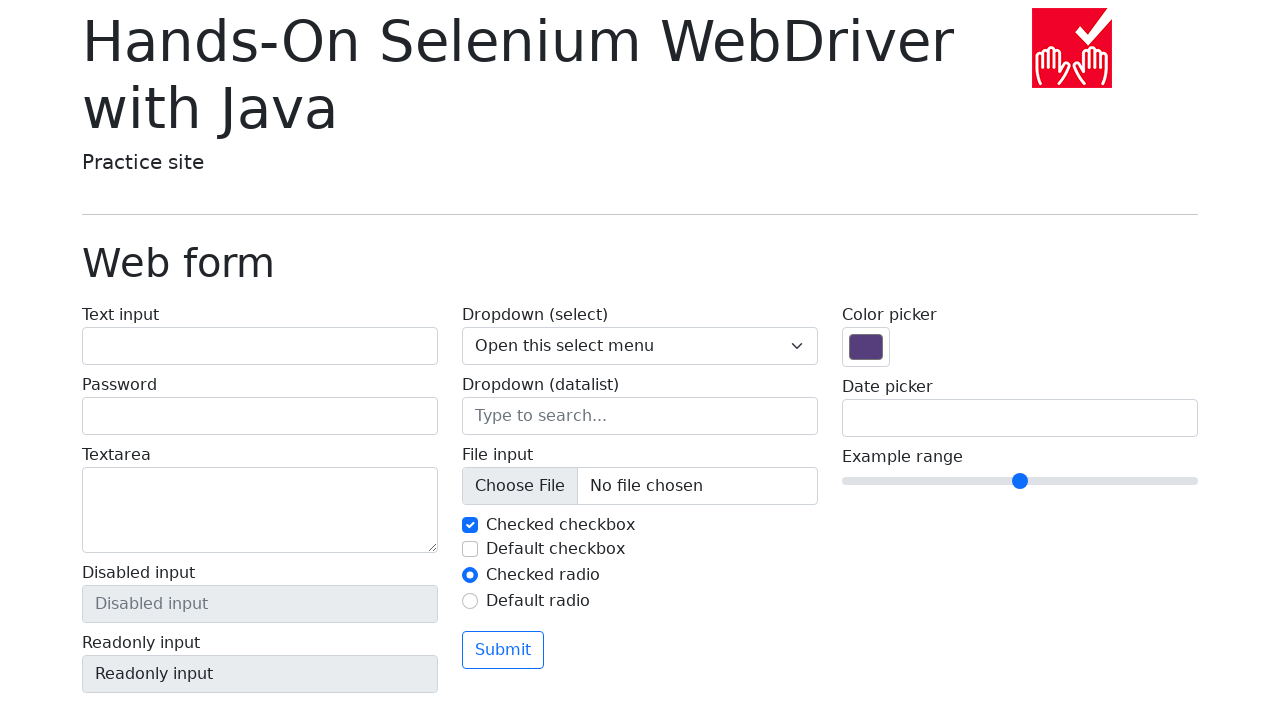

Navigated to web form page
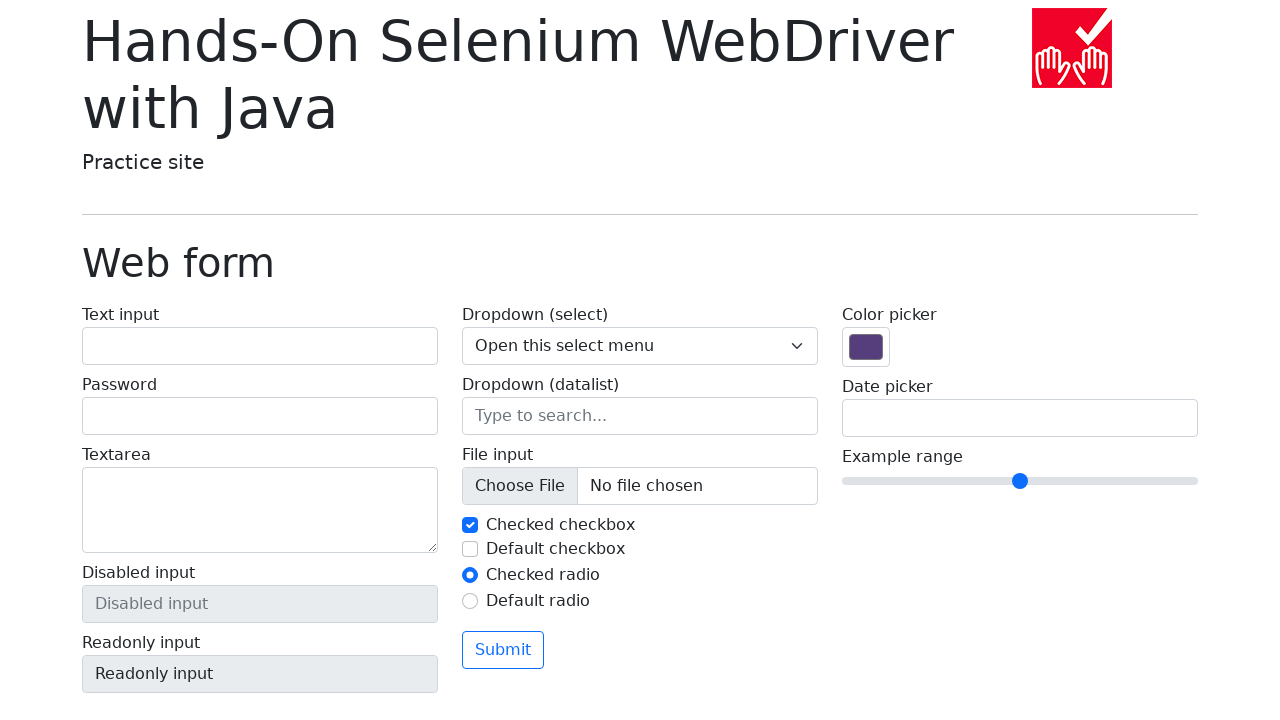

Located all checkboxes with name 'my-check'
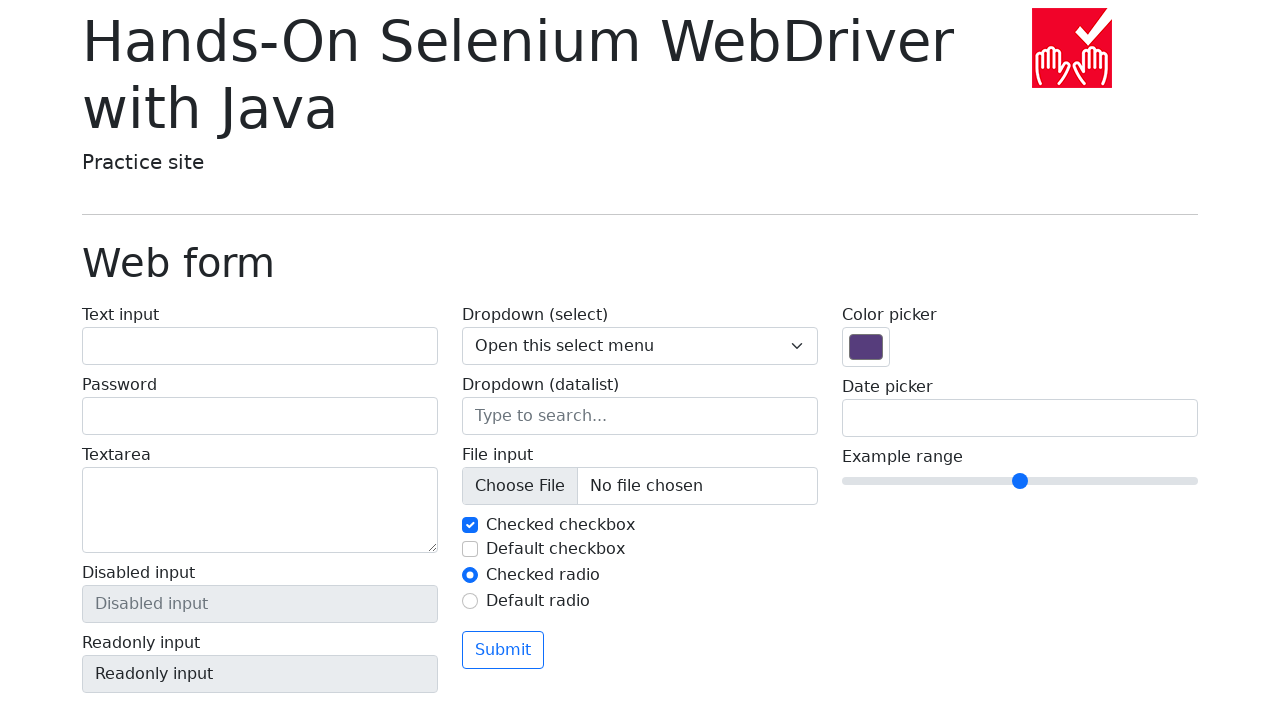

Found 2 checkboxes on the form
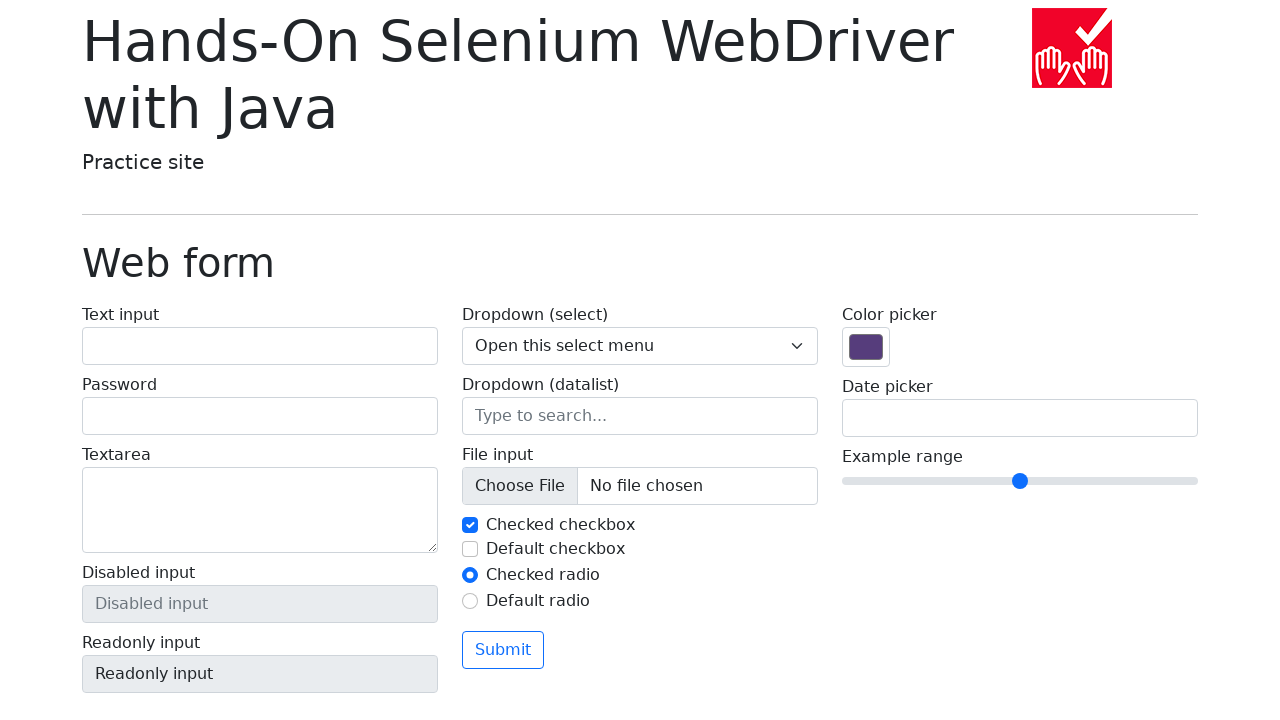

Retrieved checkbox at index 0
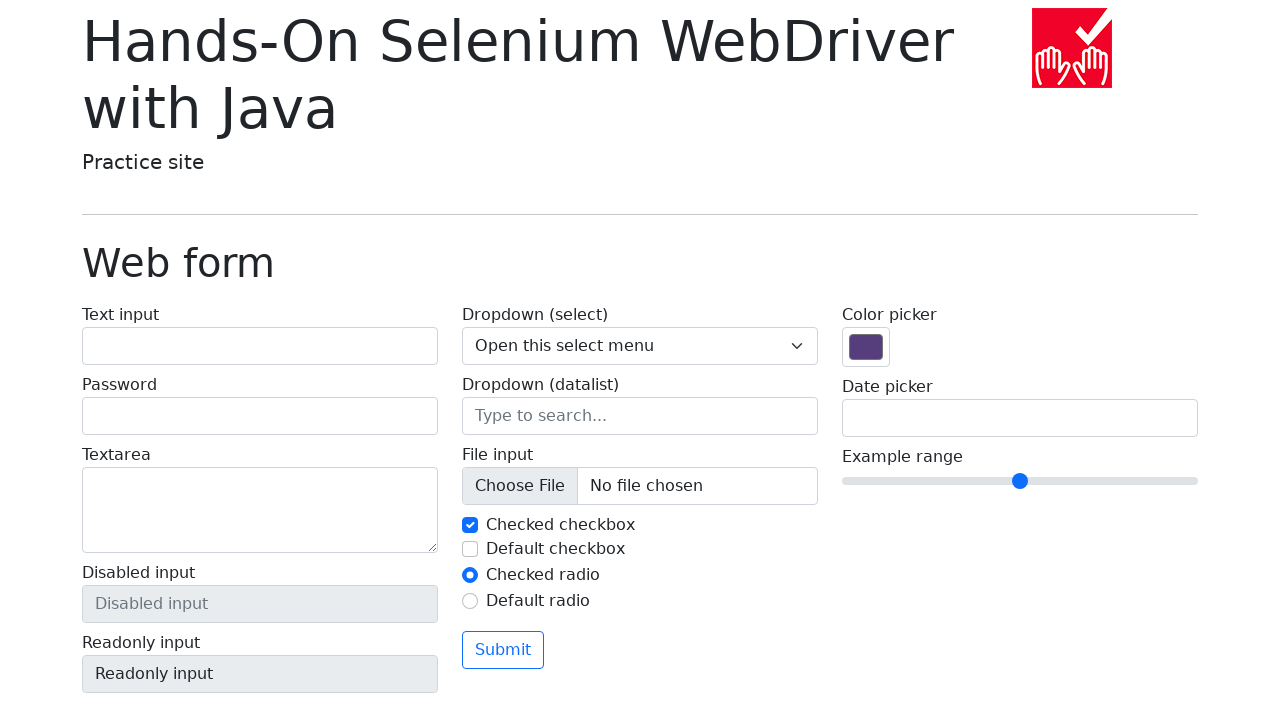

Retrieved checkbox at index 1
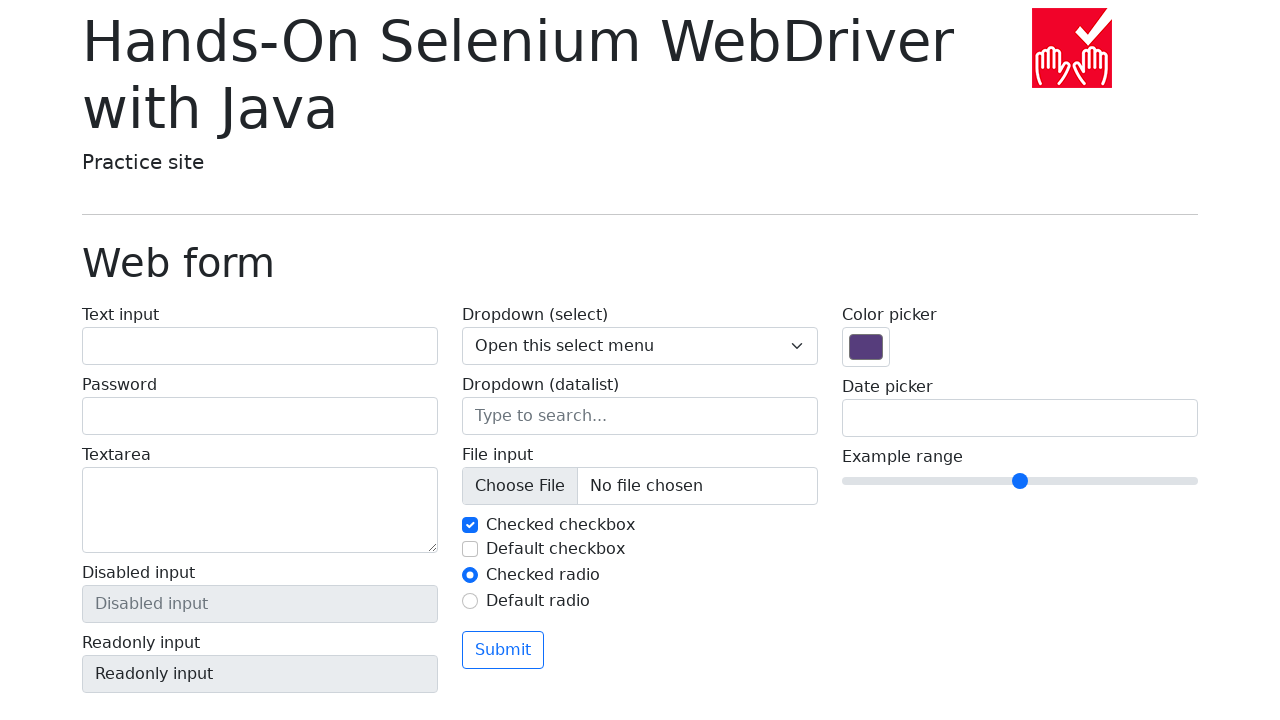

Checkbox at index 1 is unchecked
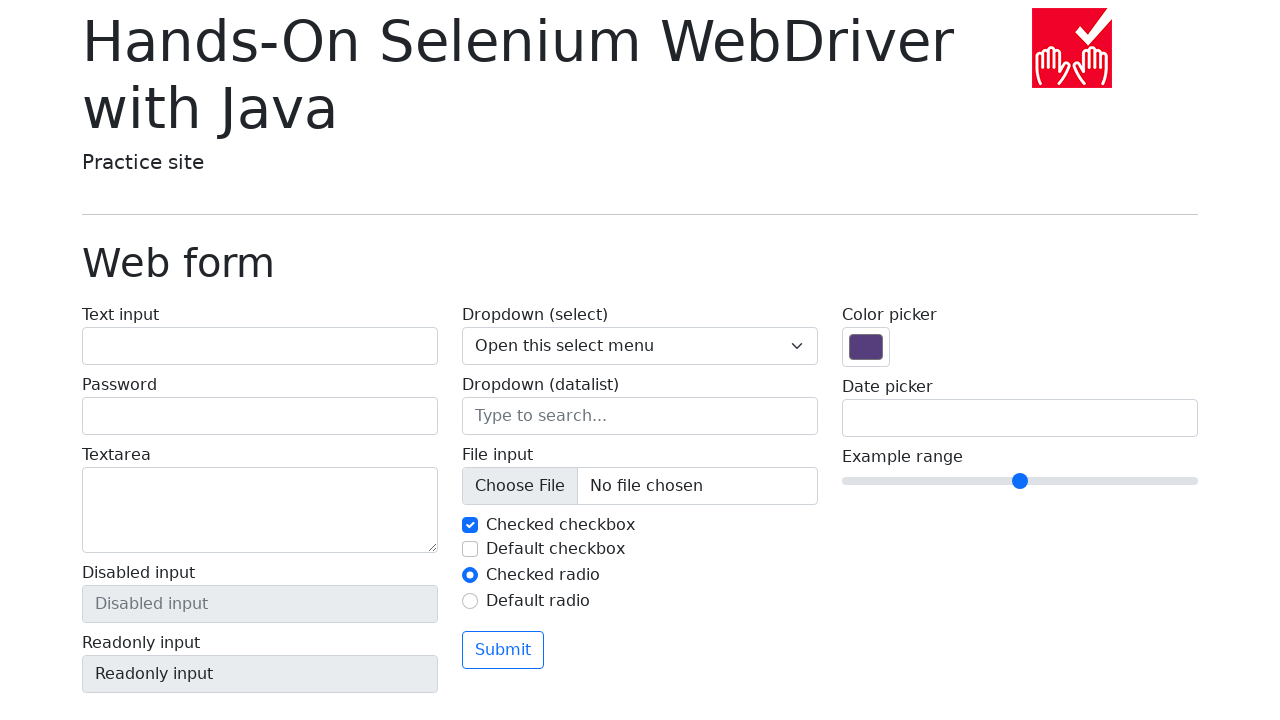

Clicked unchecked checkbox at index 1 at (470, 549) on input[name='my-check'] >> nth=1
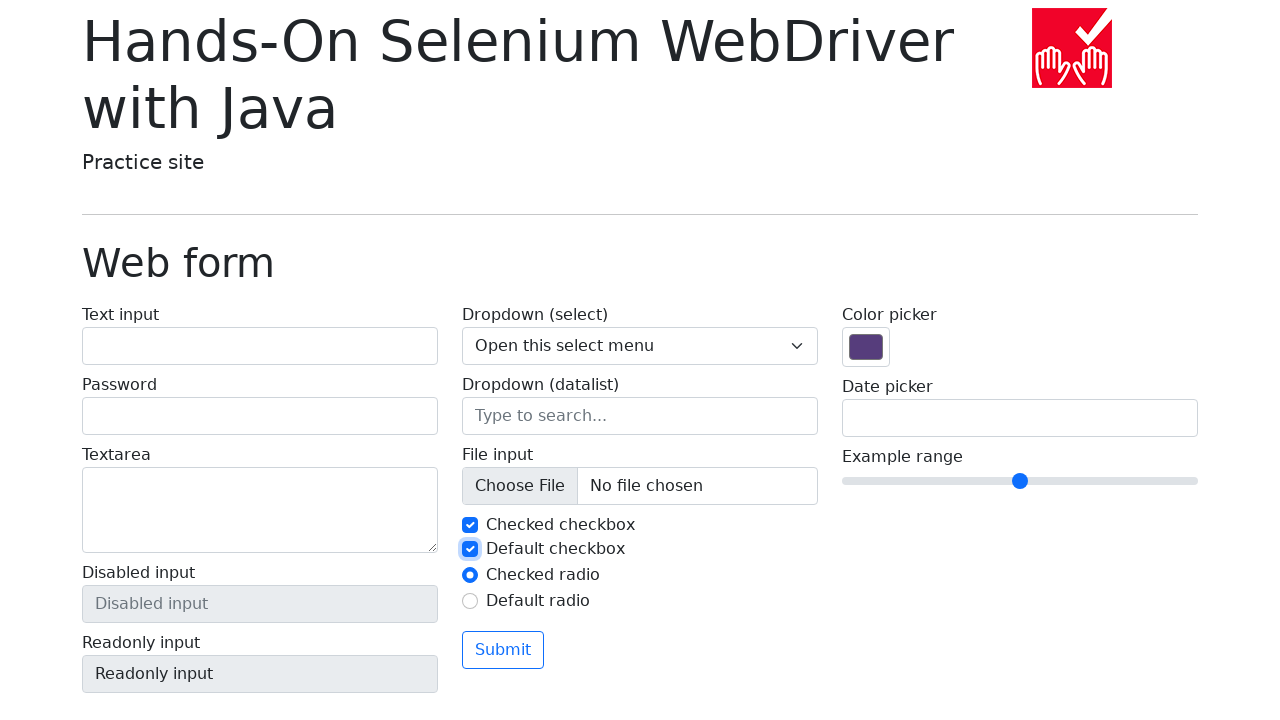

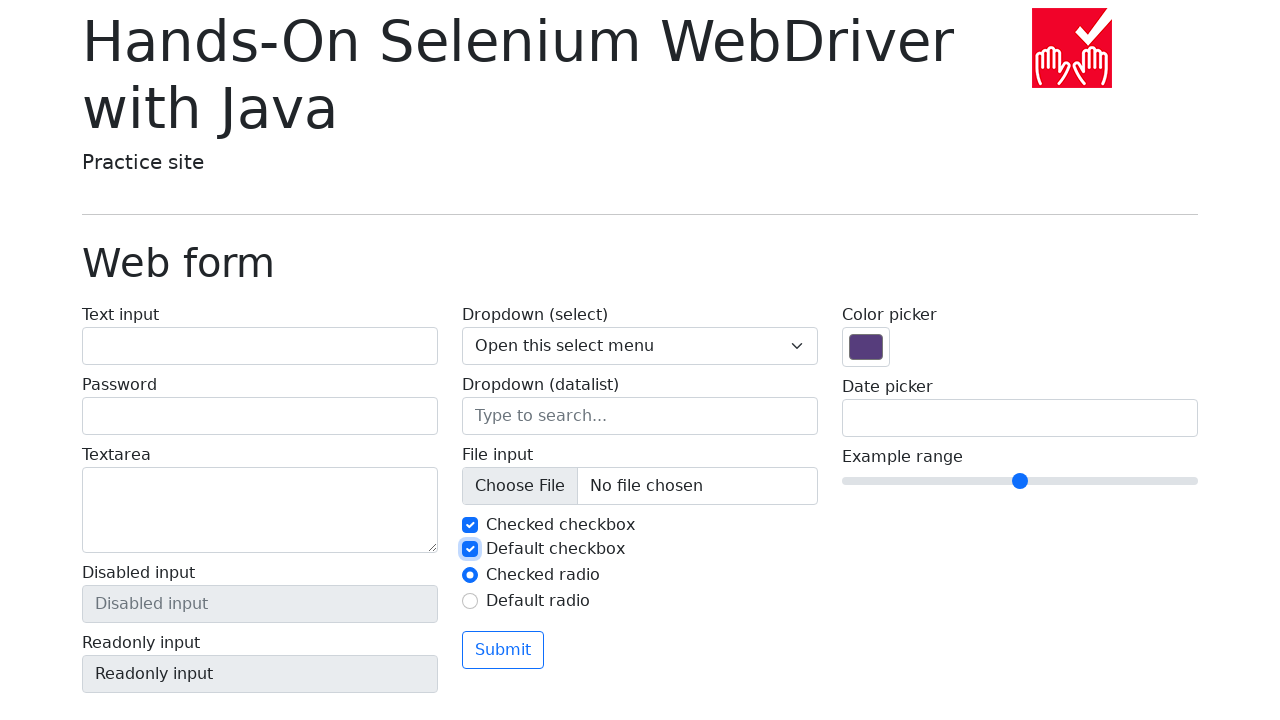